Navigates to Flipkart homepage and retrieves the page title

Starting URL: https://www.flipkart.com

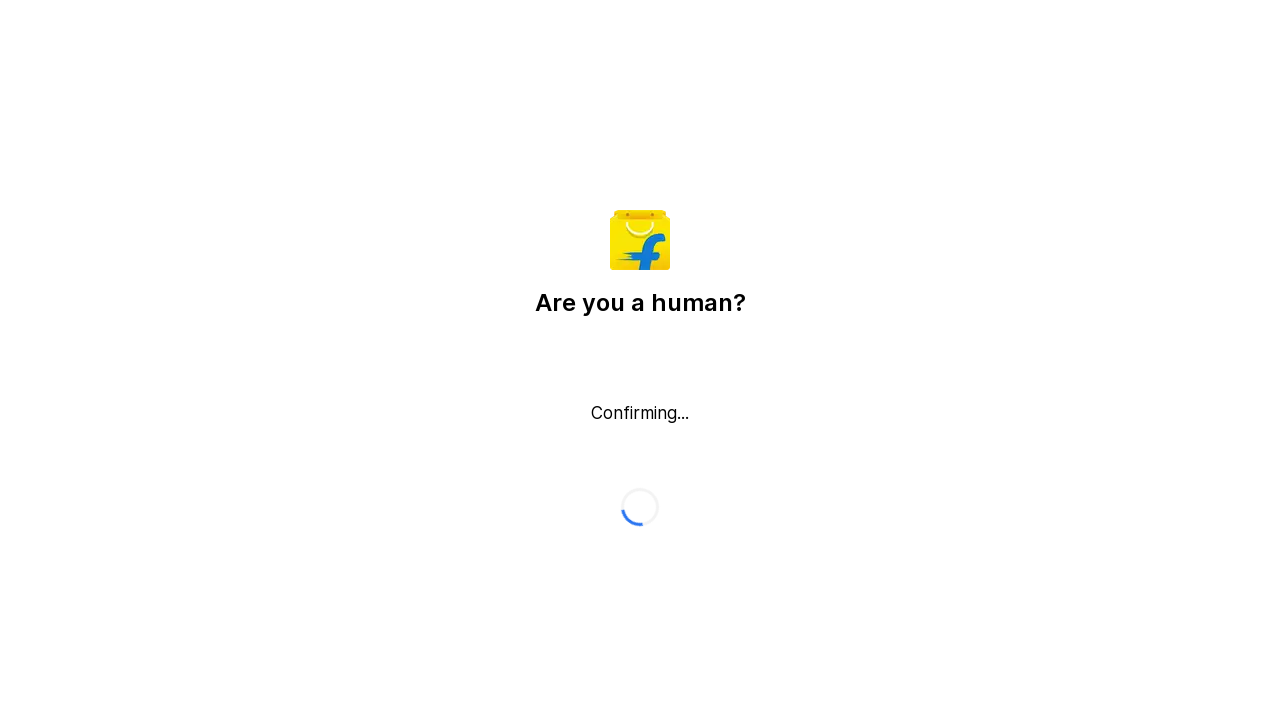

Waited for page to reach domcontentloaded state
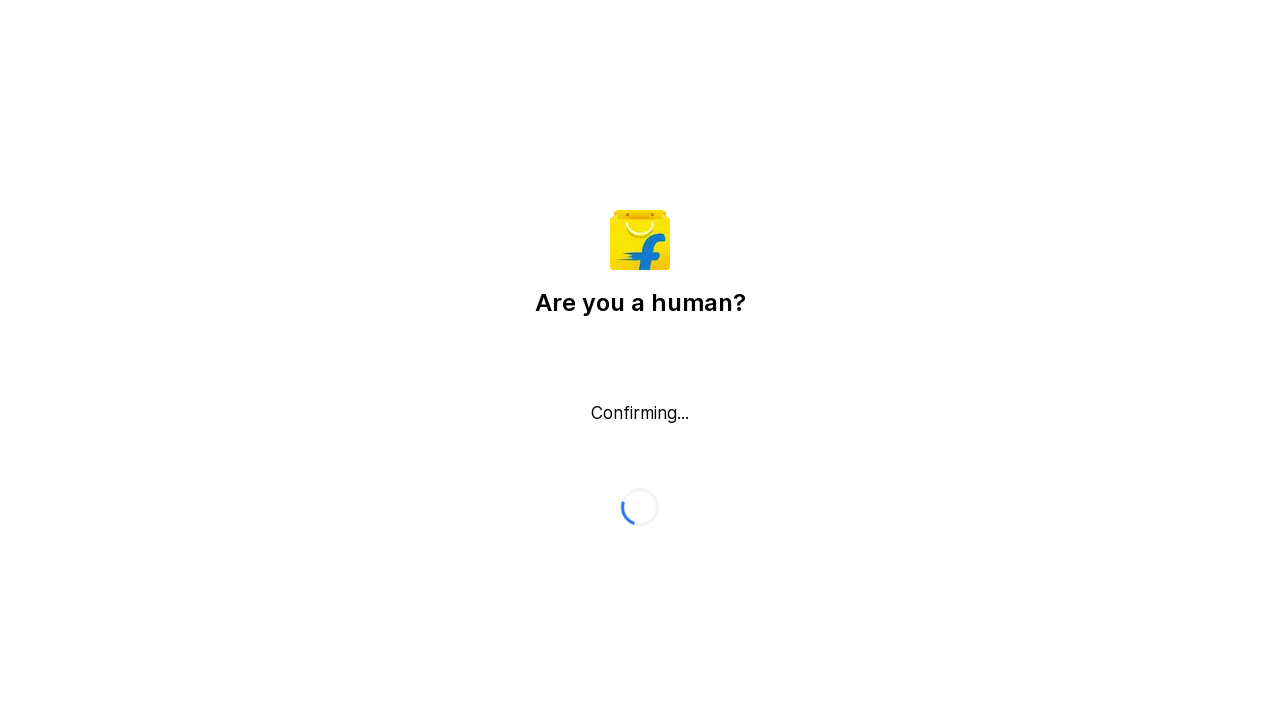

Retrieved page title: Flipkart reCAPTCHA
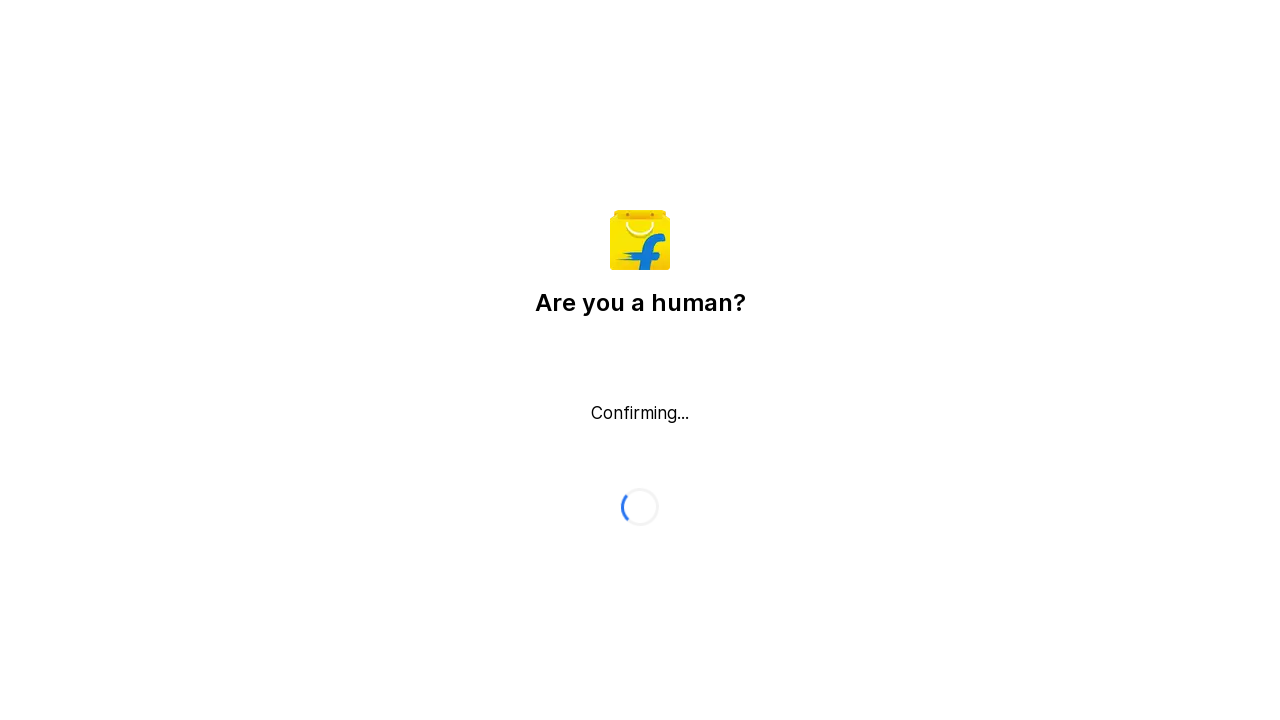

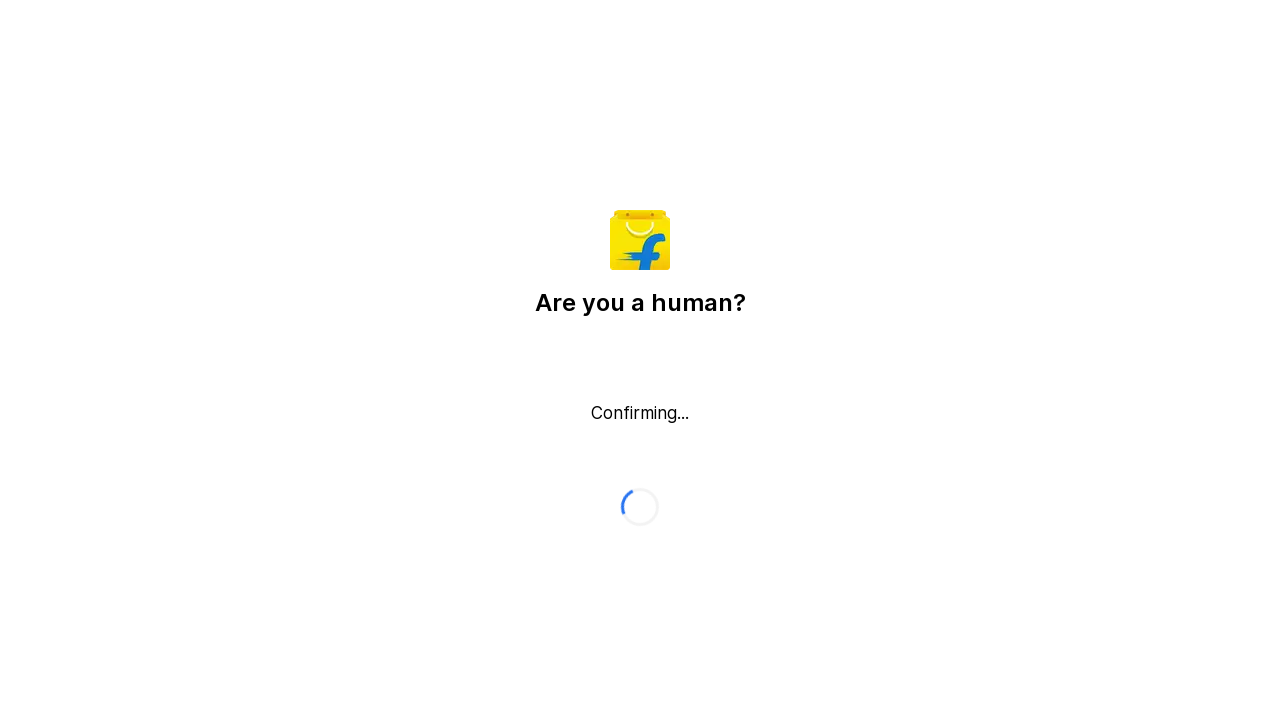